Tests the window handling functionality by verifying page text, clicking a link to open a new window, verifying the new window content, and navigating back to verify the original page.

Starting URL: https://the-internet.herokuapp.com/windows

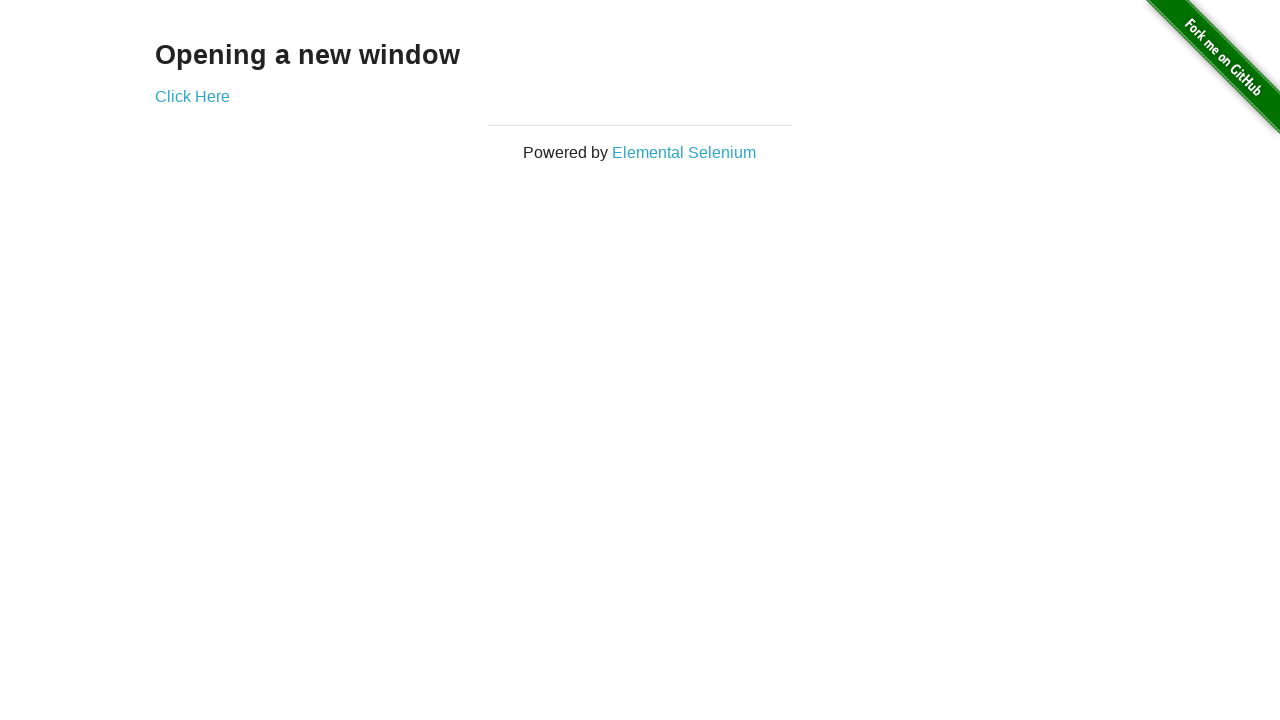

Waited for 'Opening a new window' header to load
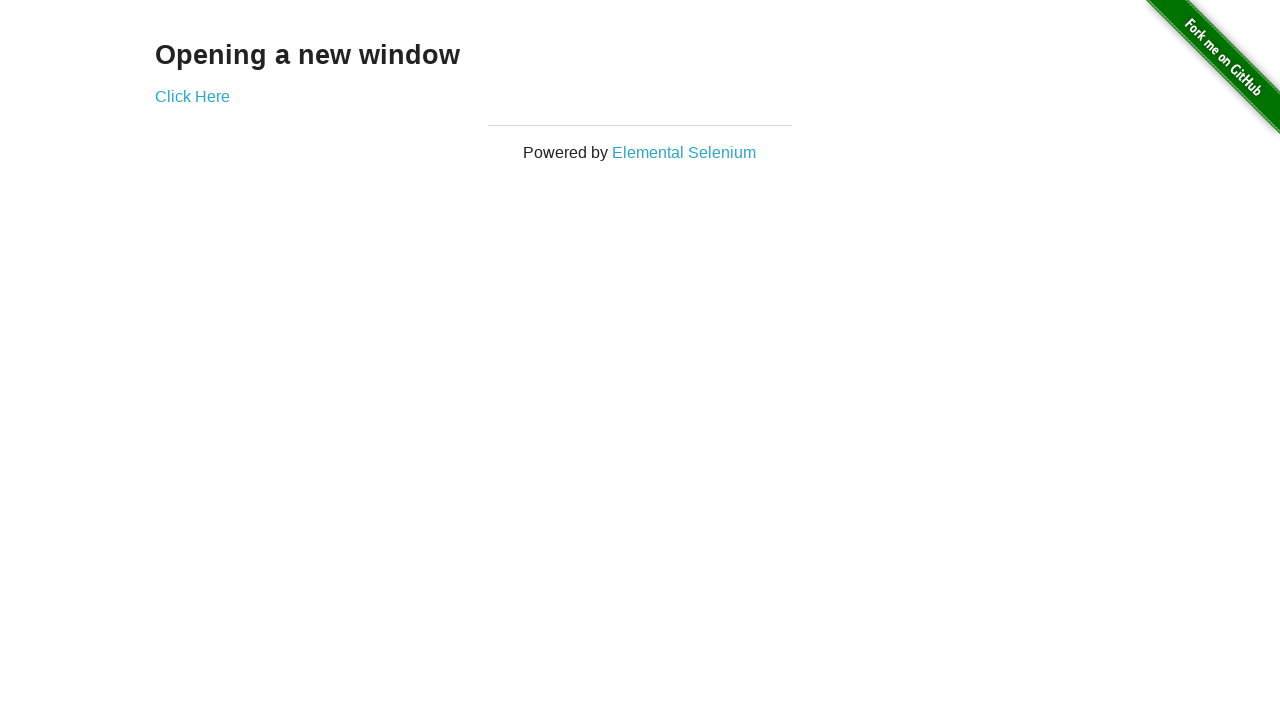

Verified page title is 'The Internet'
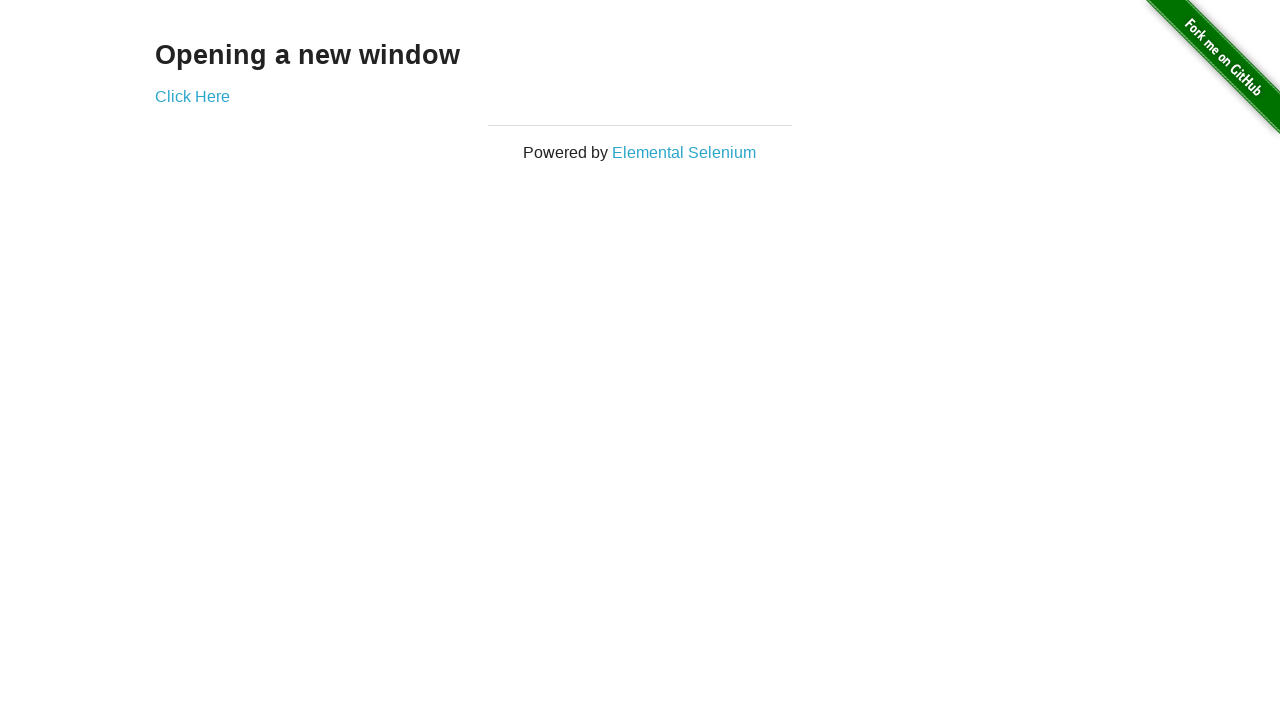

Clicked 'Click Here' link to open new window at (192, 96) on a[href='/windows/new']
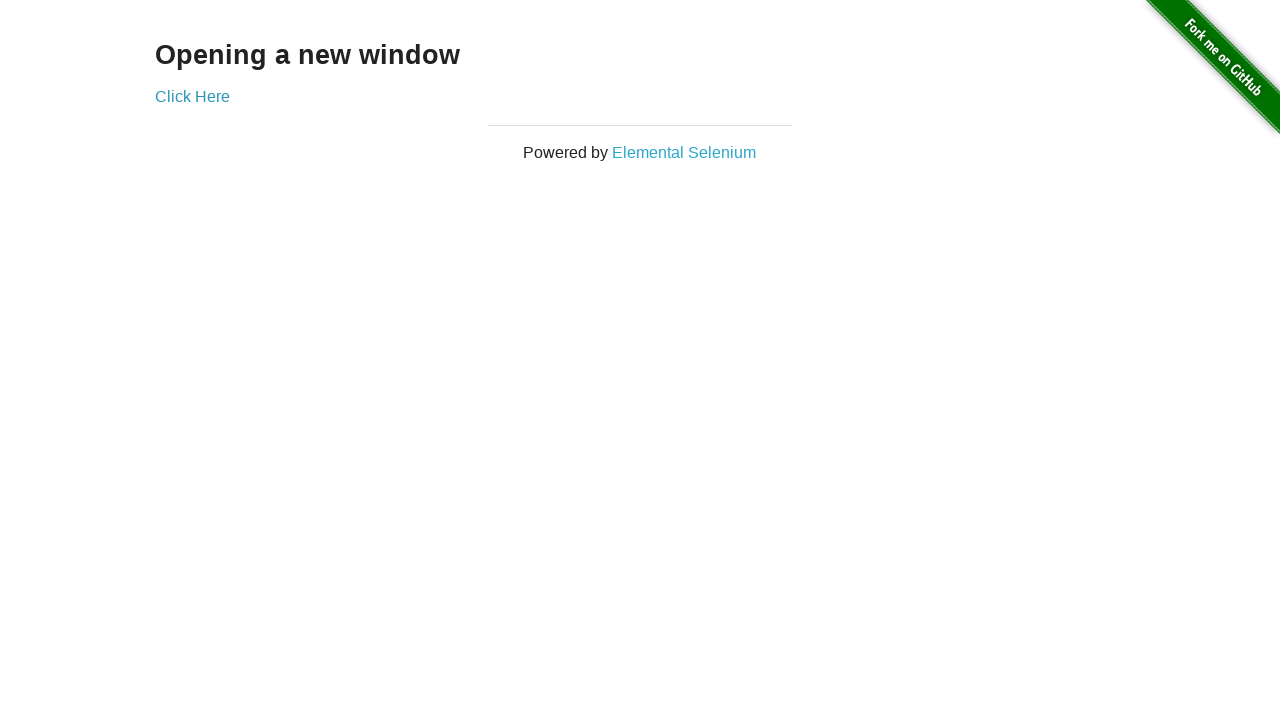

New window opened and loaded
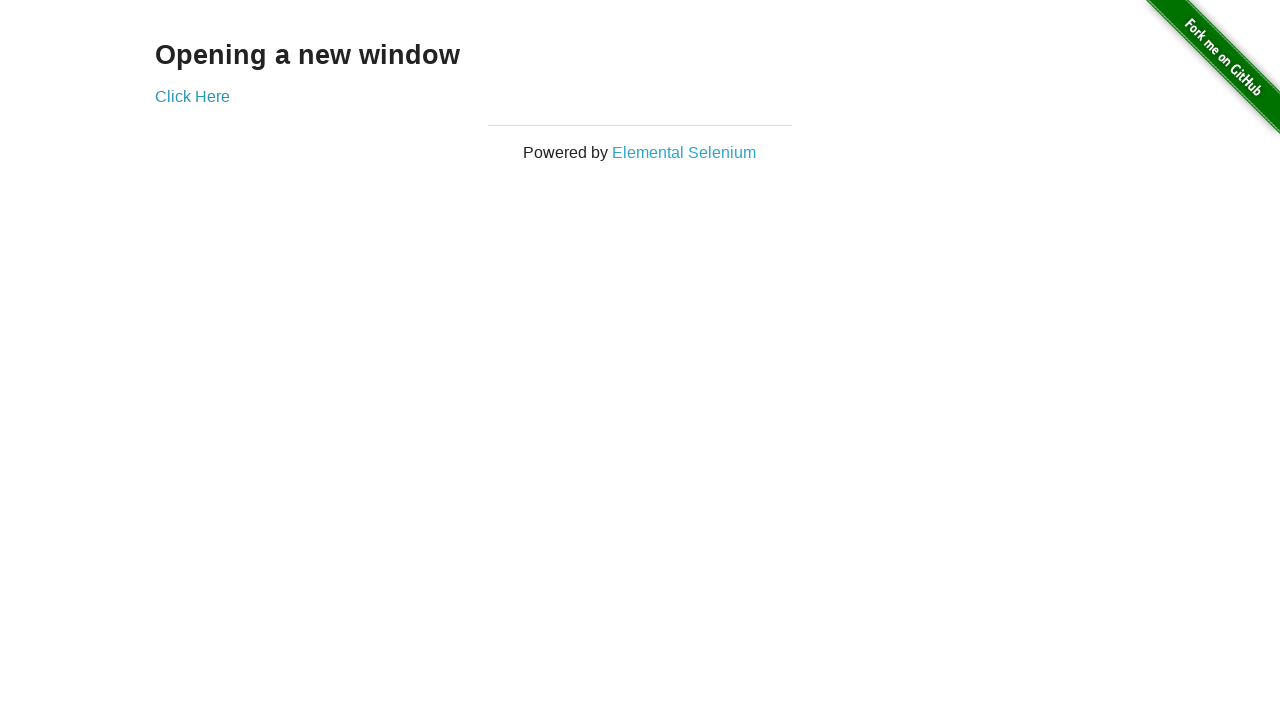

Verified new window contains 'New Window' header
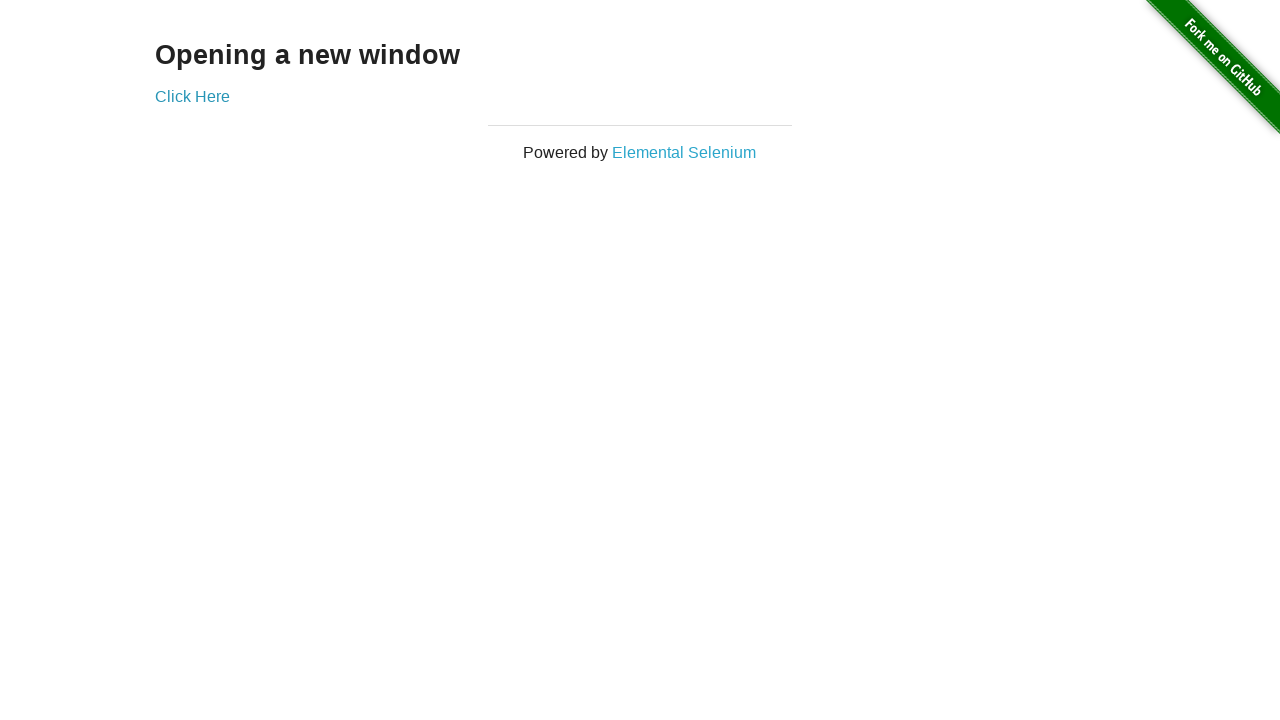

Closed the new window
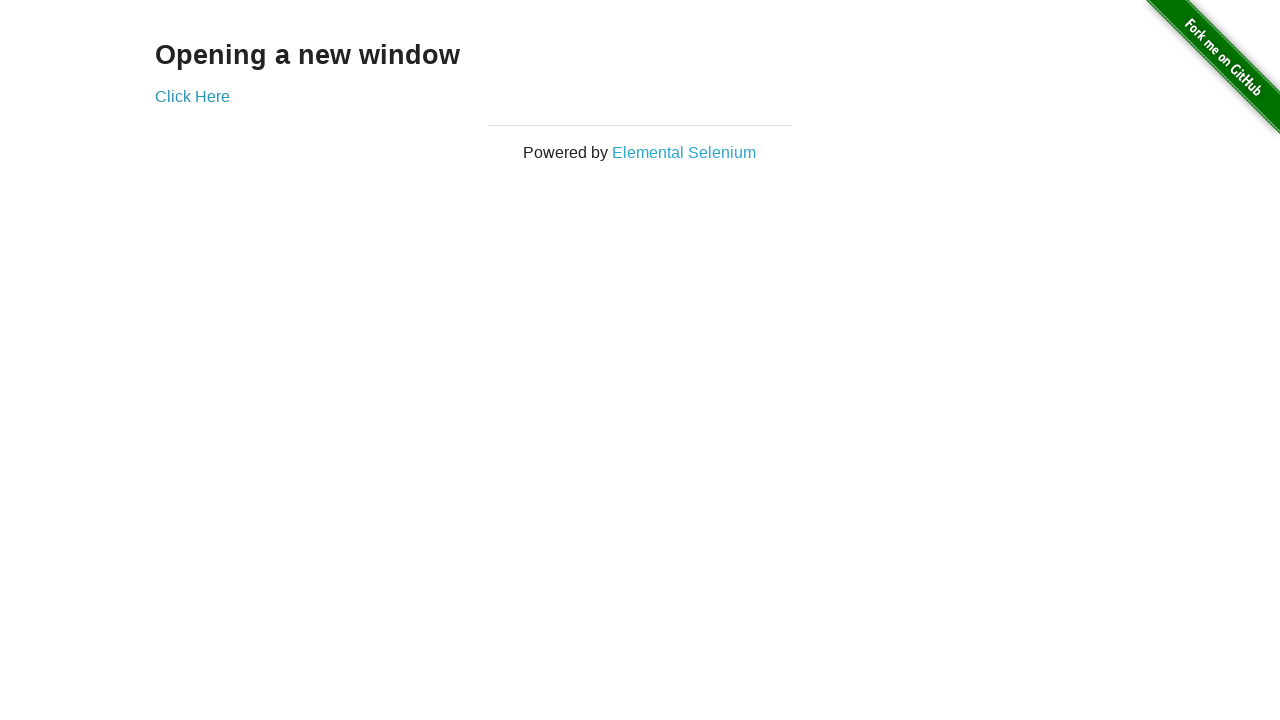

Verified we're back on original page with title 'The Internet'
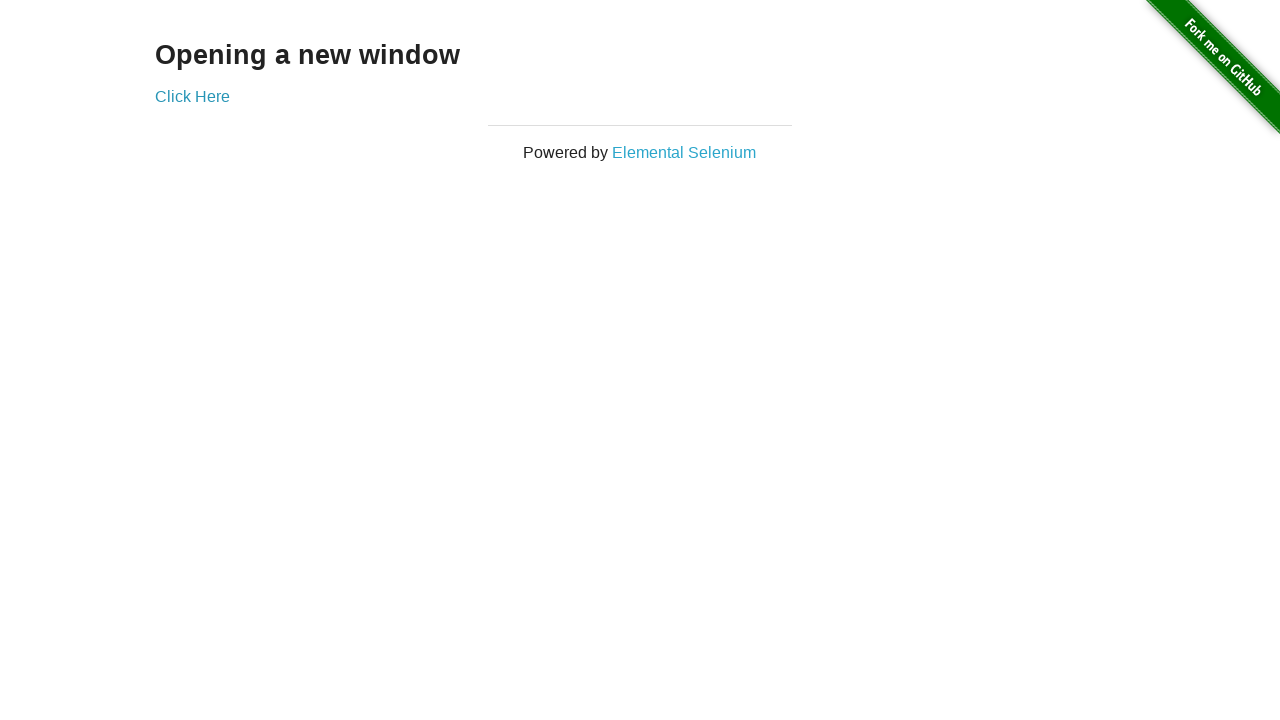

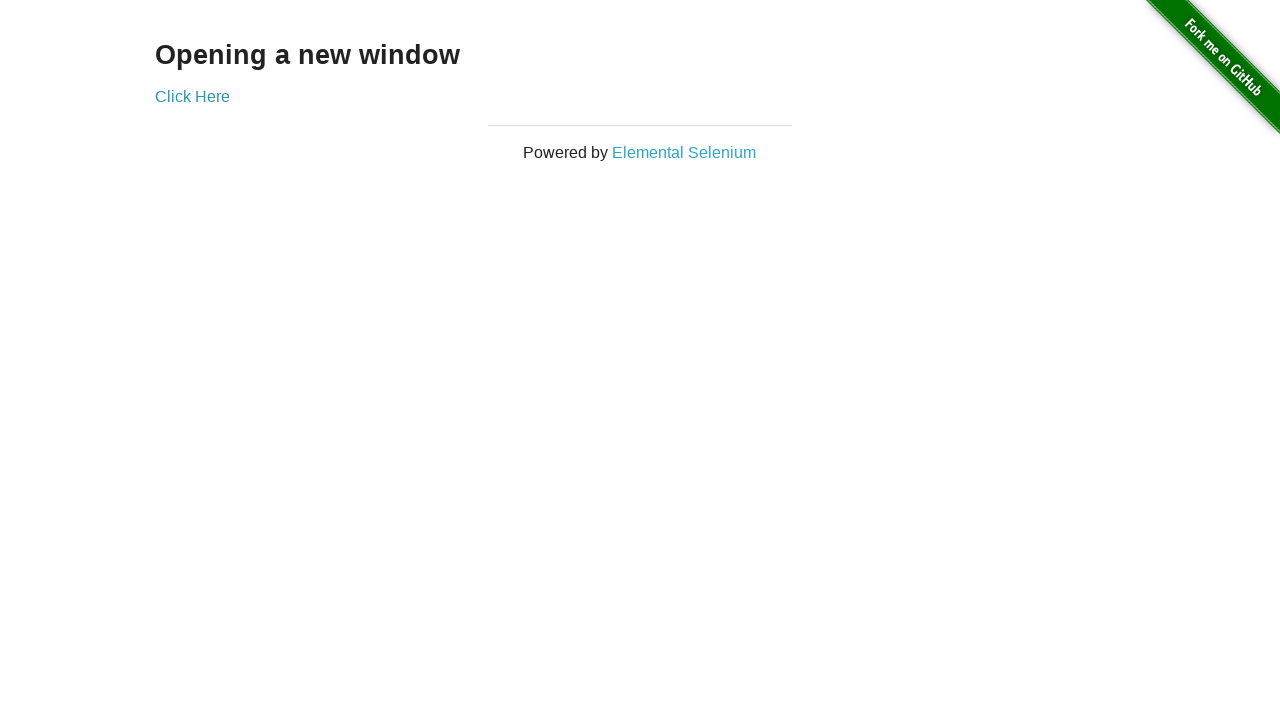